Navigates to Alector's culture and careers page and attempts to find an element by ID

Starting URL: https://alector.com/culture-careers/

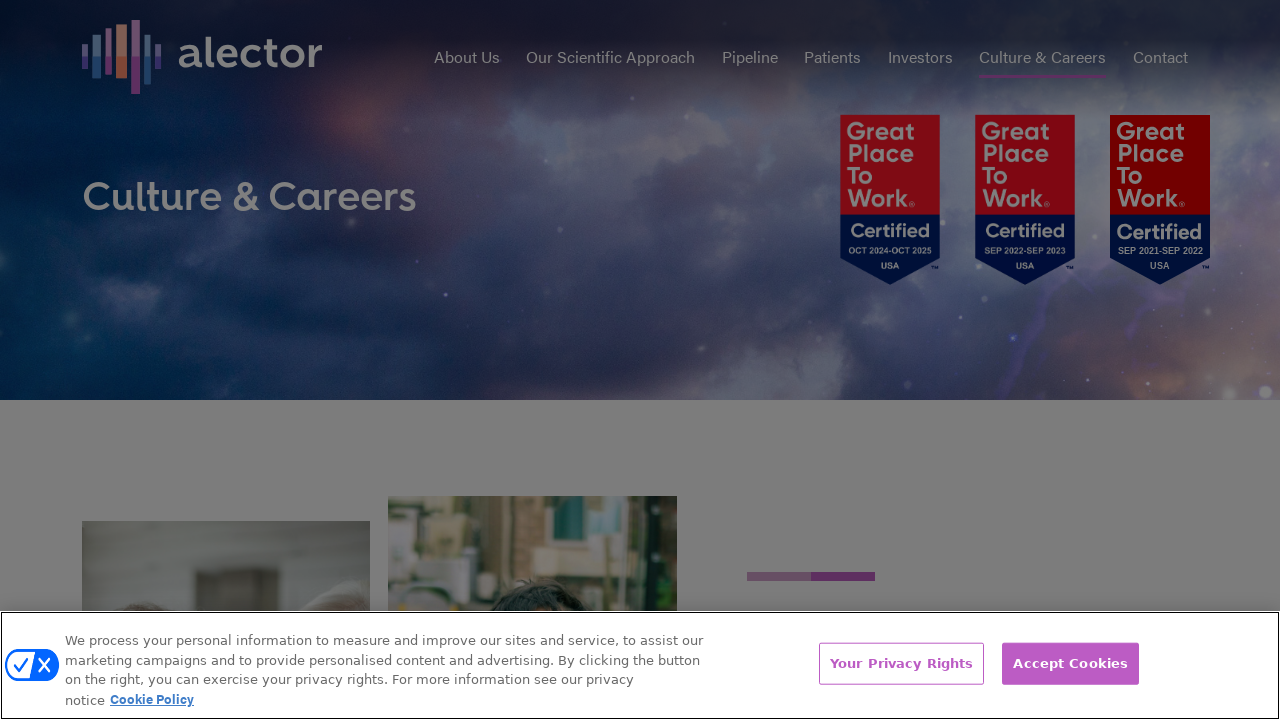

Navigated to Alector's culture and careers page
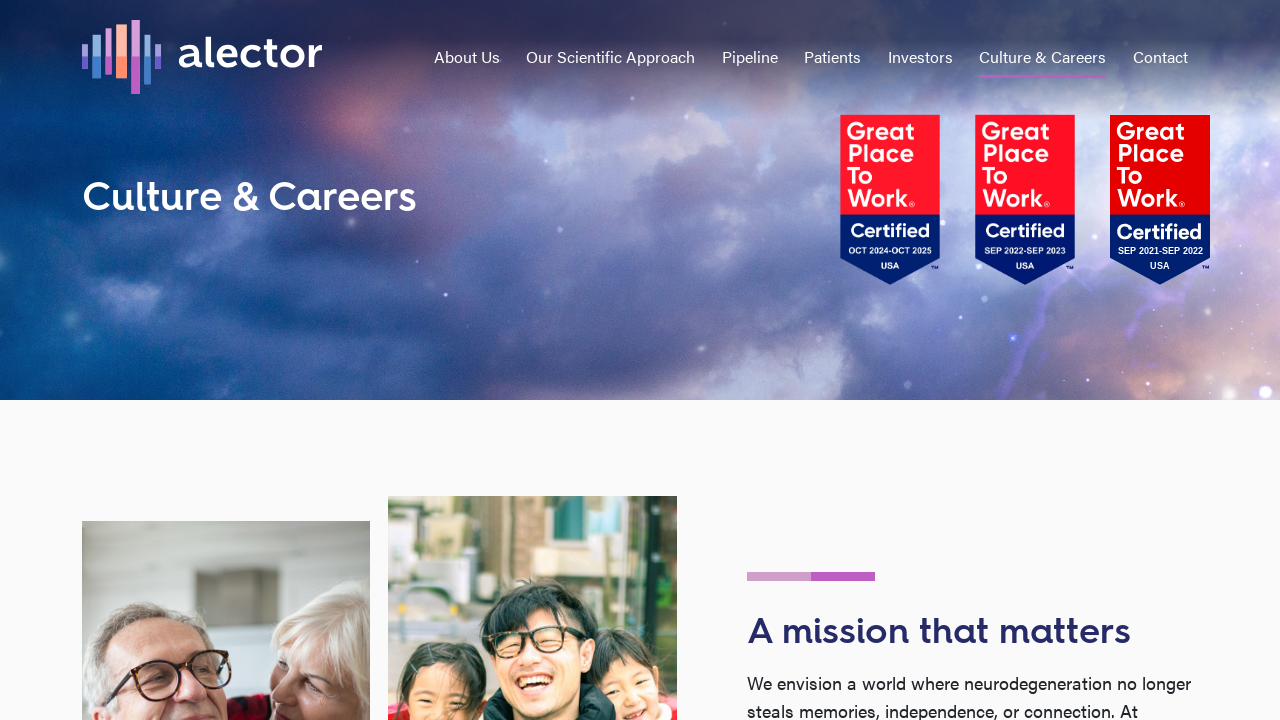

Page loaded and network idle state reached
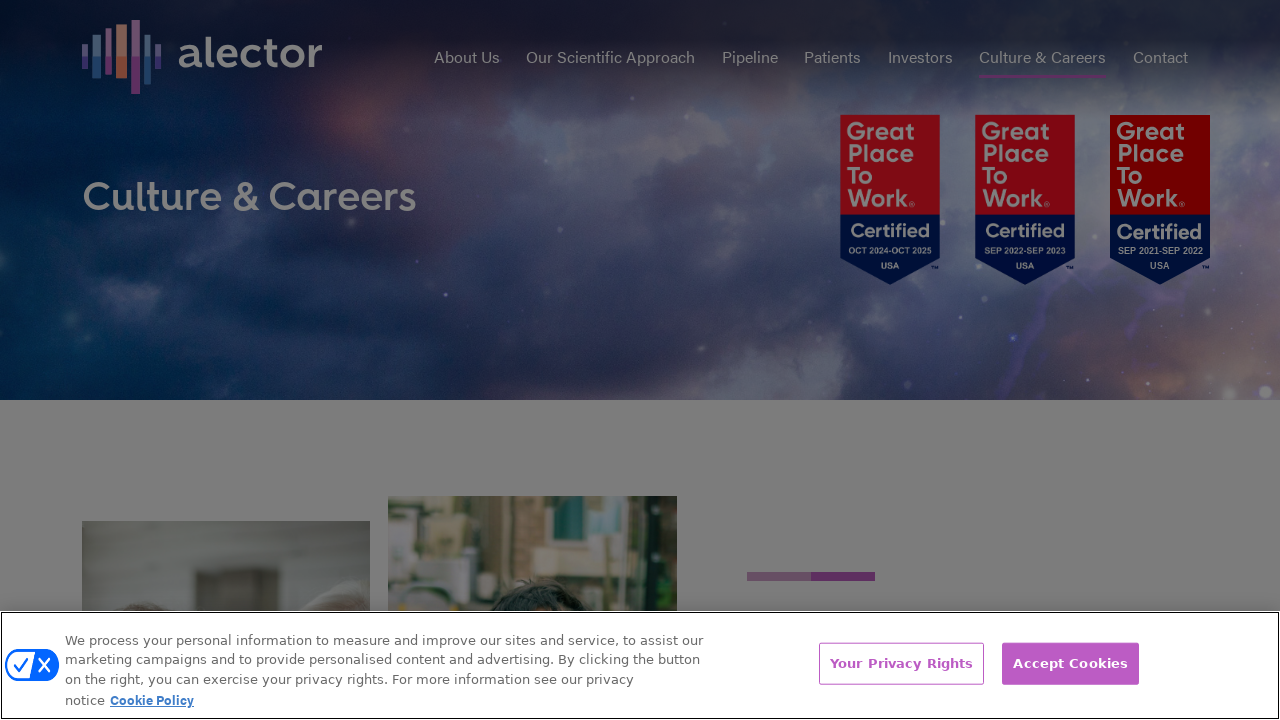

Located element by ID selector '#element_id'
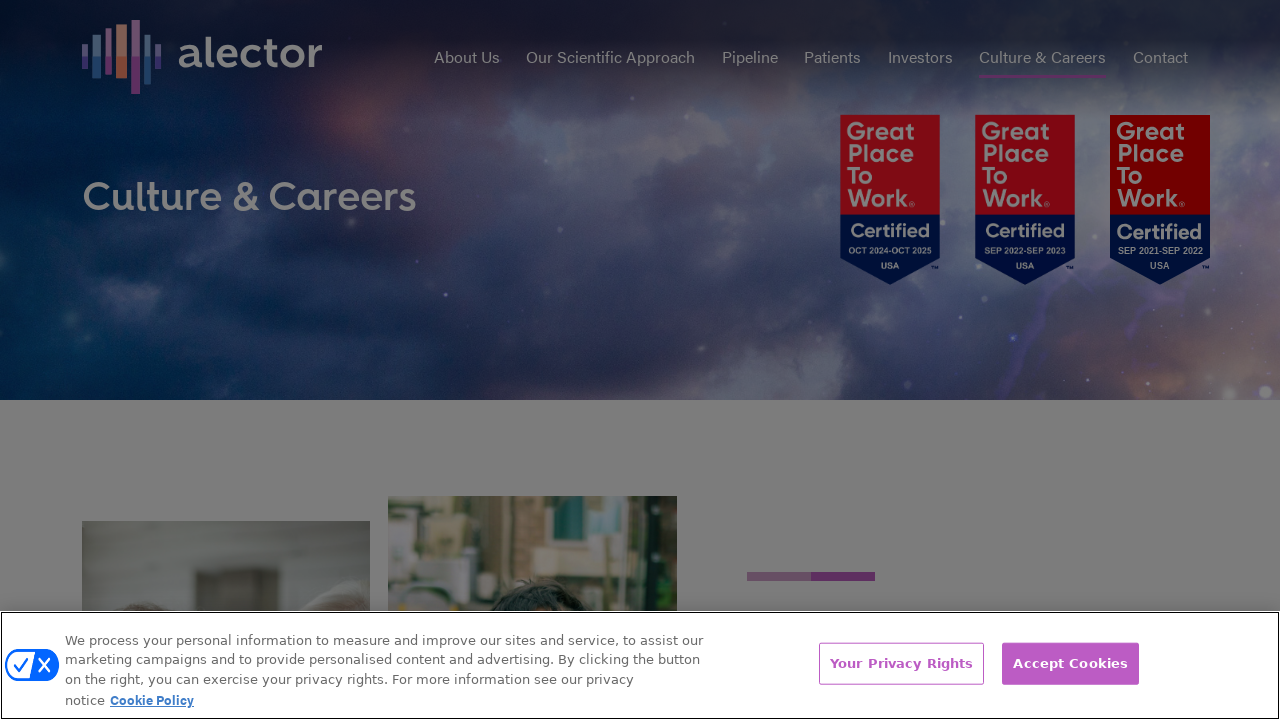

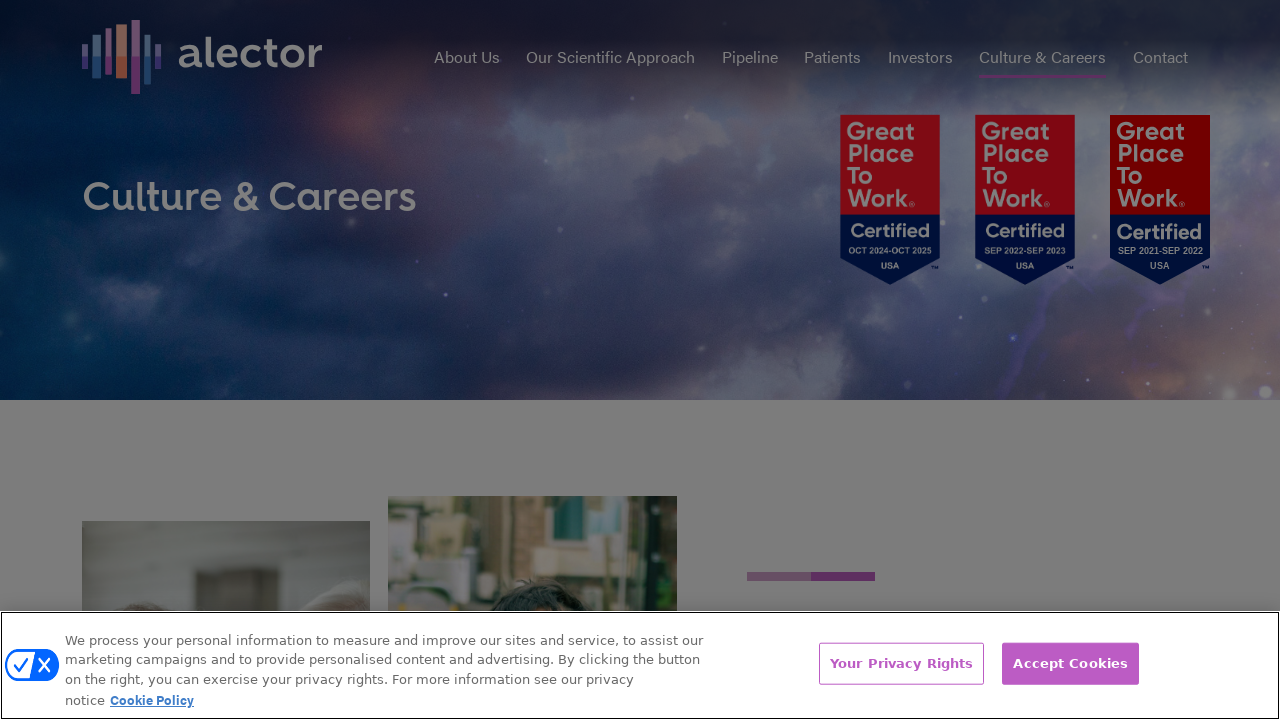